Tests password validation by entering a password that doesn't meet requirements and verifying error message

Starting URL: https://alada.vn/tai-khoan/dang-ky.html

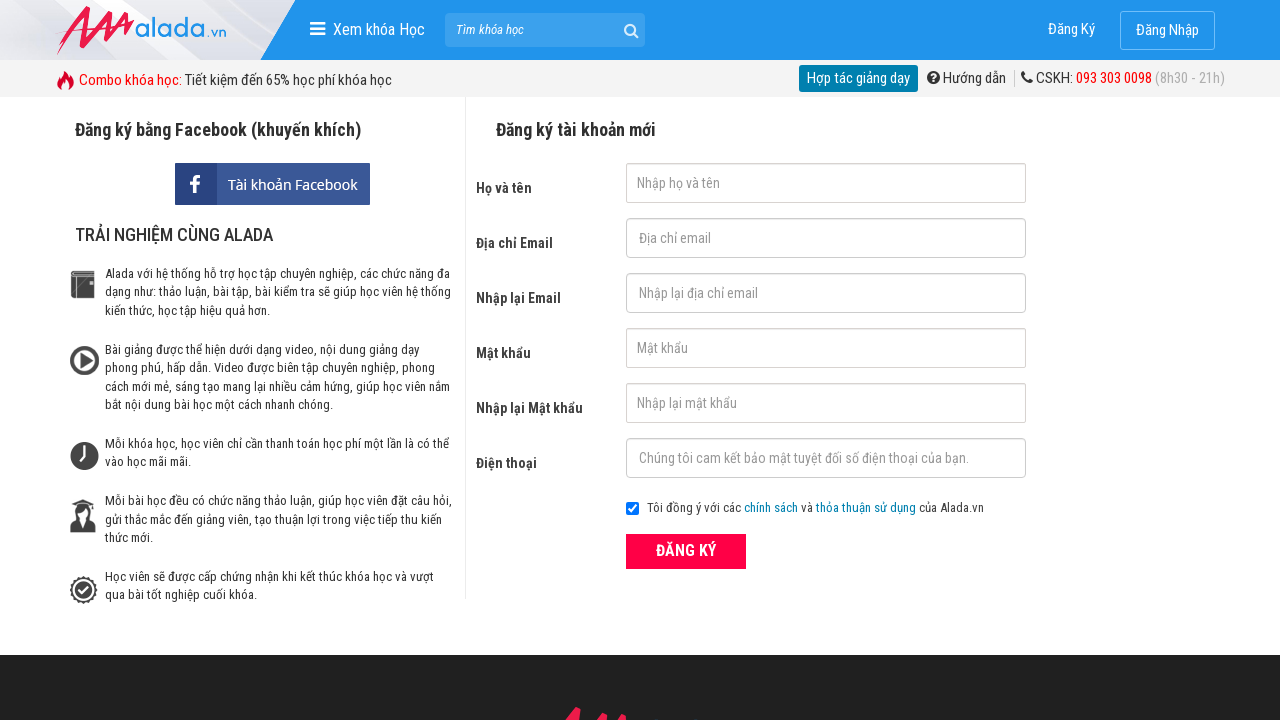

Filled email field with 'trangntt121293@gmail.com' on #txtEmail
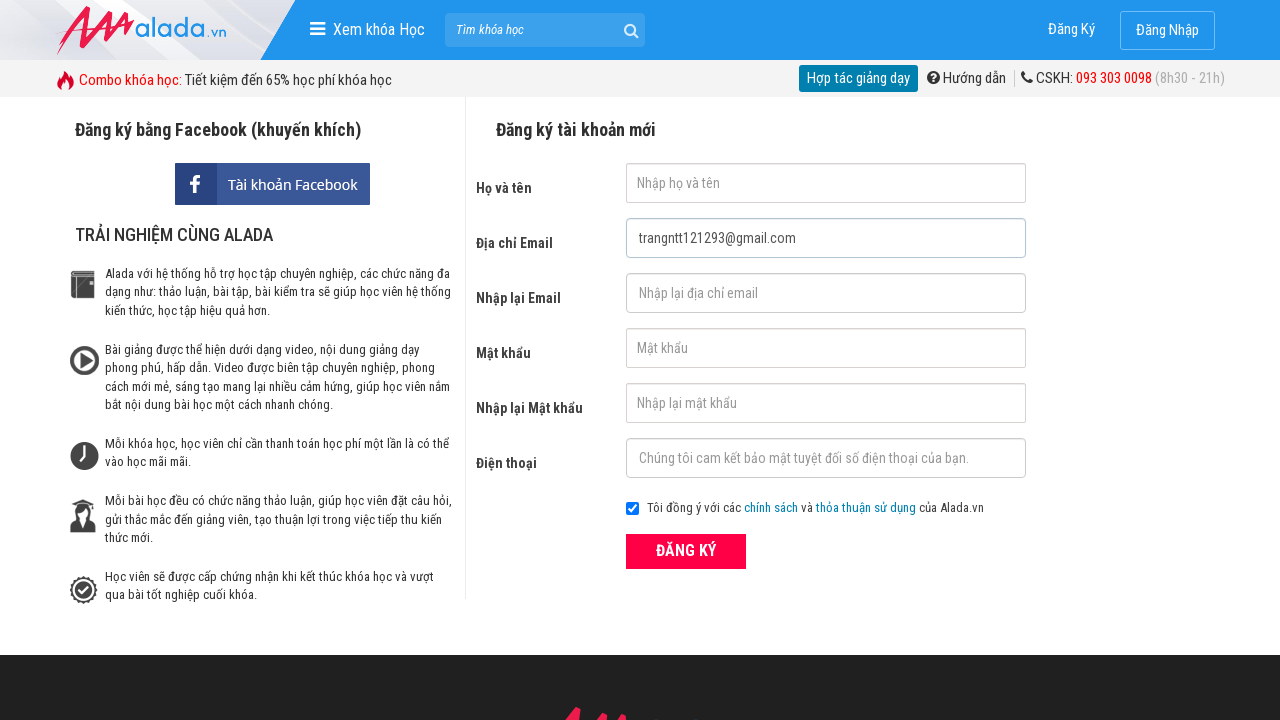

Filled confirm email field with 'trangntt121293@gmail.com' on #txtCEmail
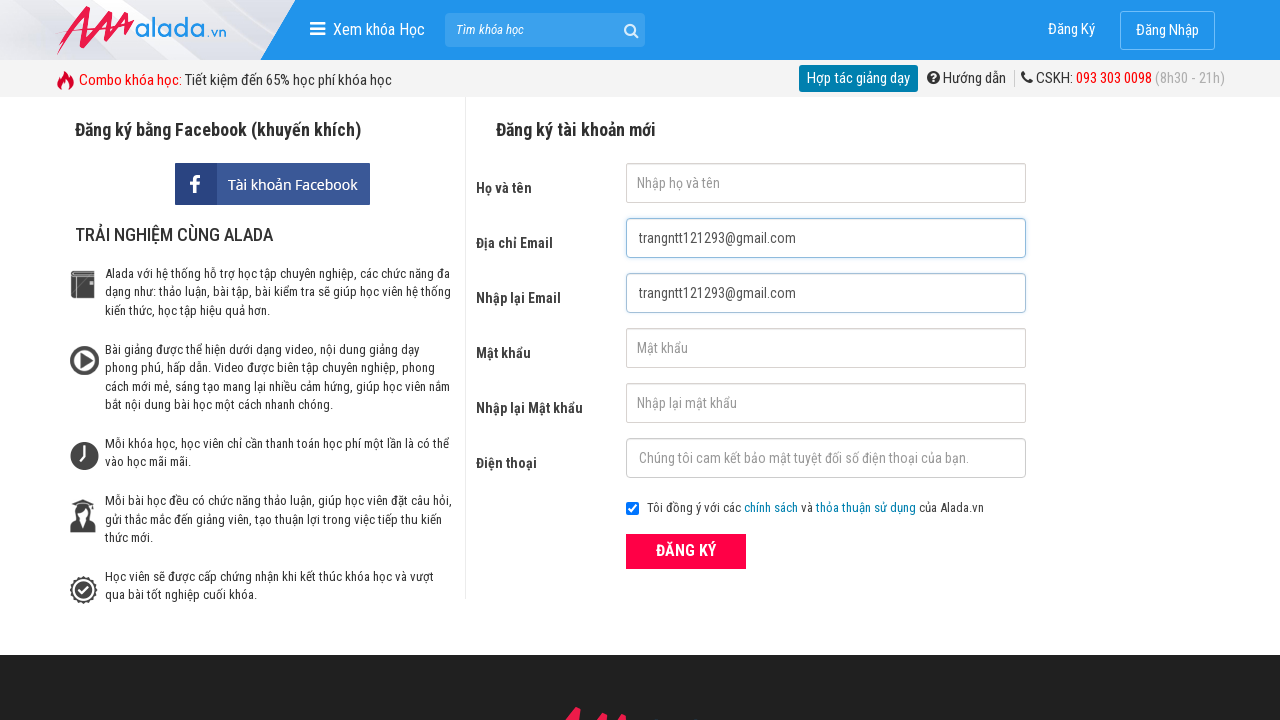

Filled password field with invalid password '12345' (too short) on #txtPassword
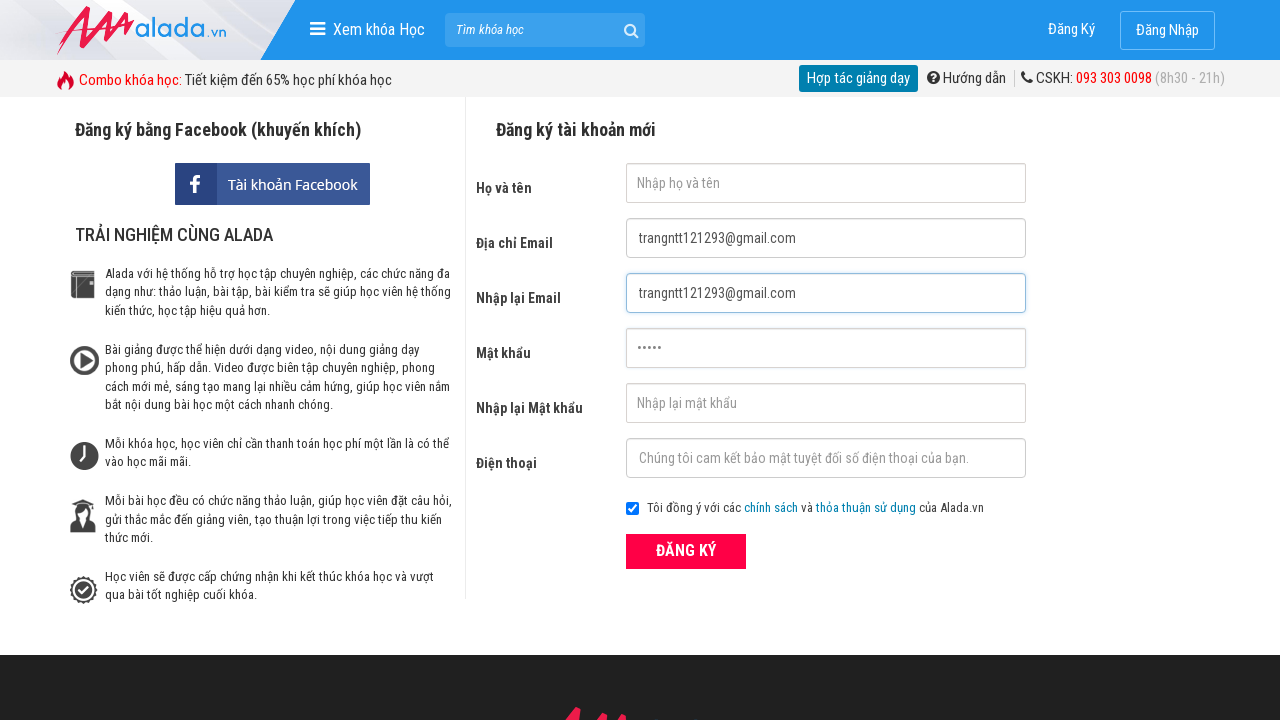

Filled confirm password field with '12345' on #txtCPassword
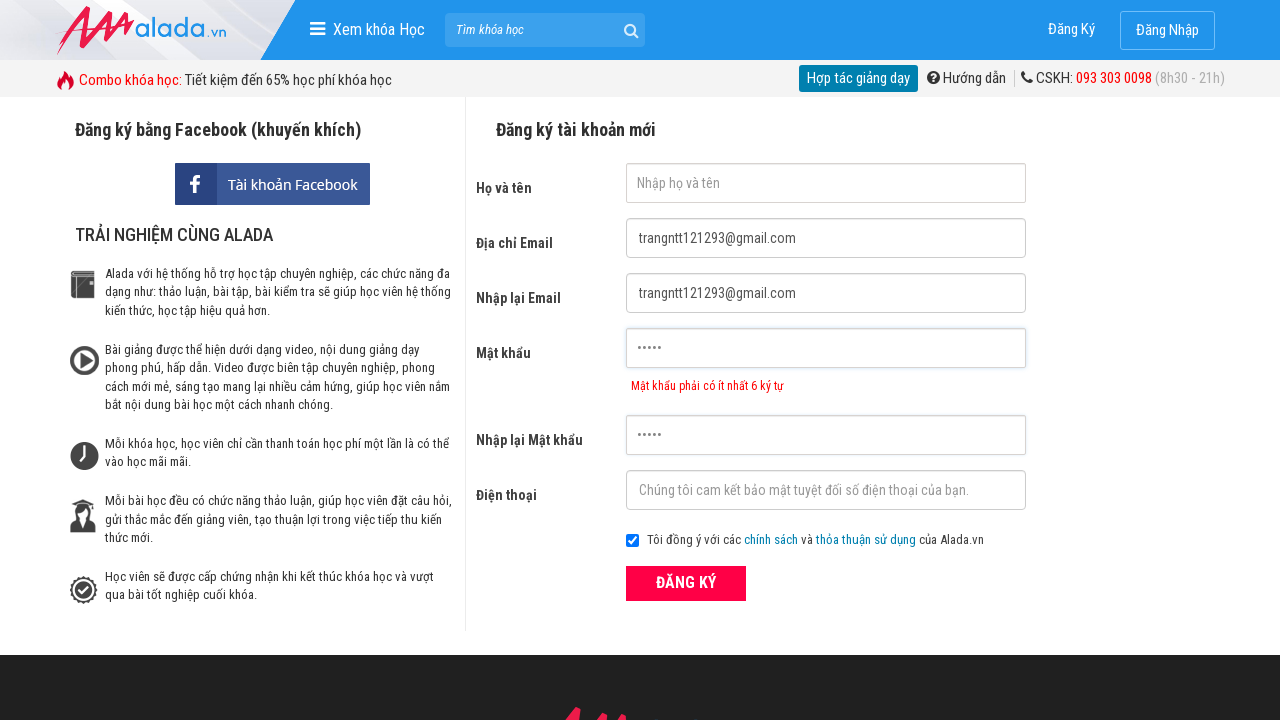

Clicked submit button to validate registration form at (686, 583) on button[type='submit']
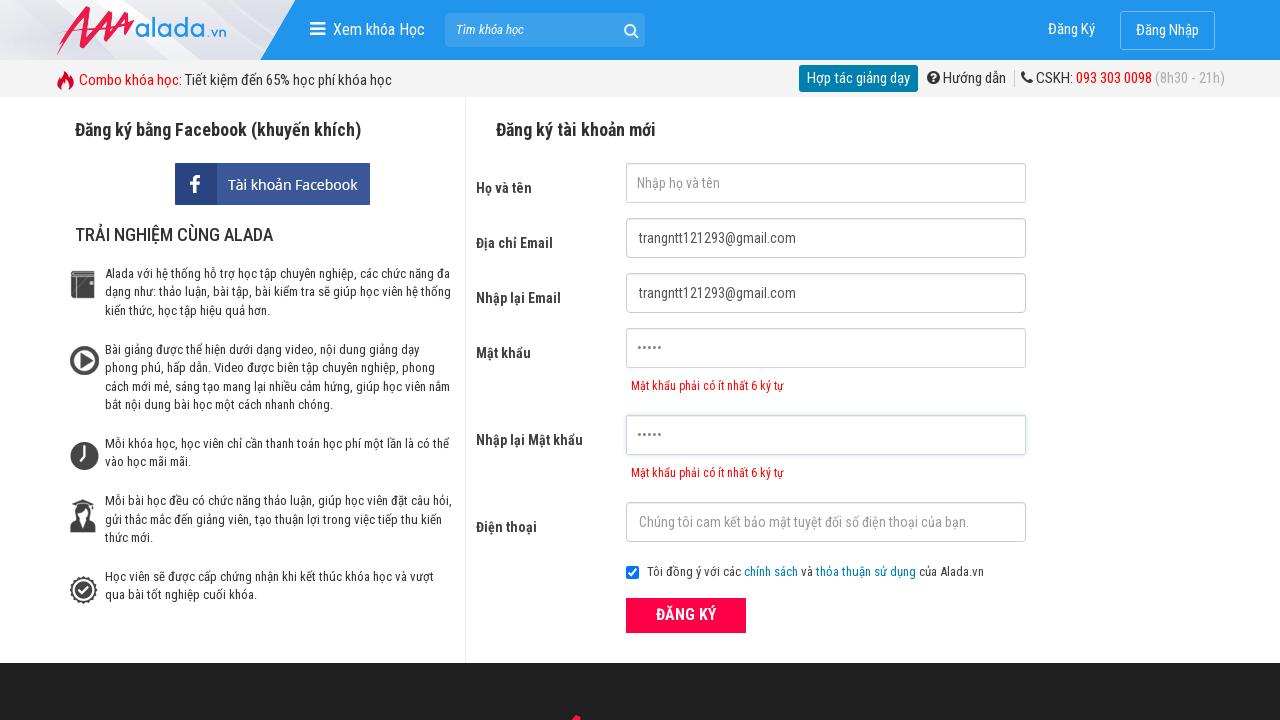

Password error message appeared, confirming password validation is working
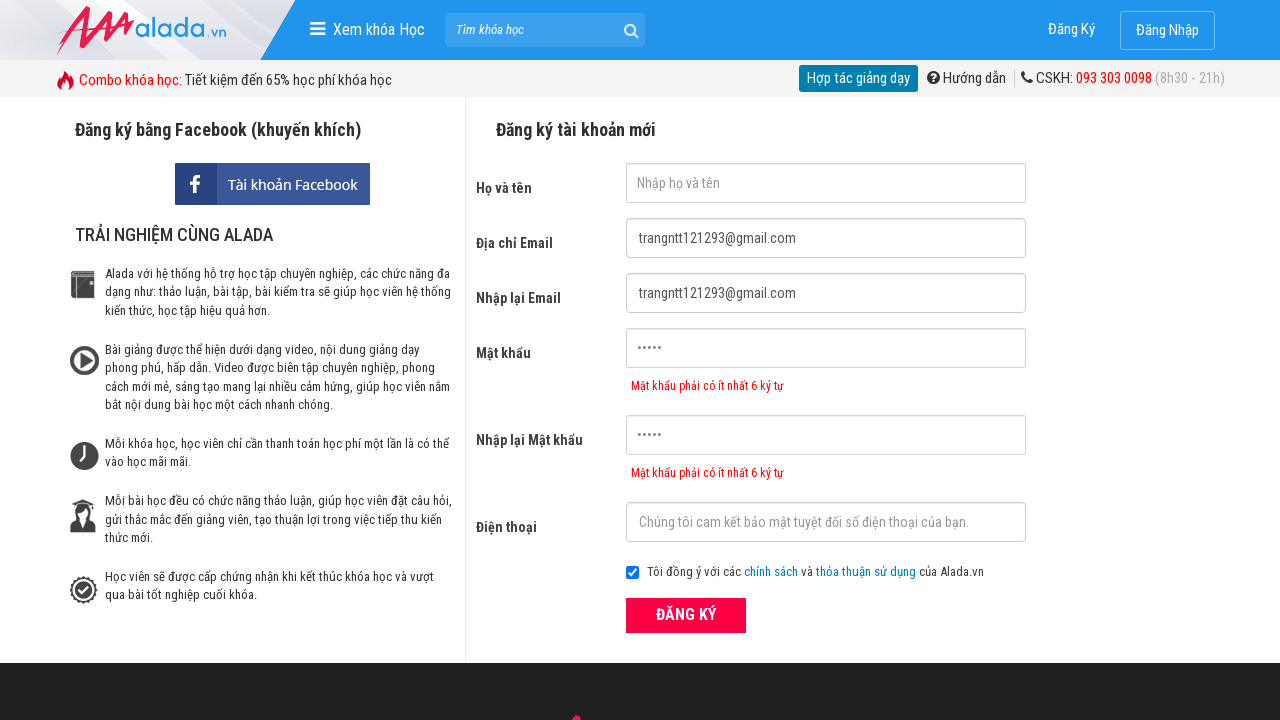

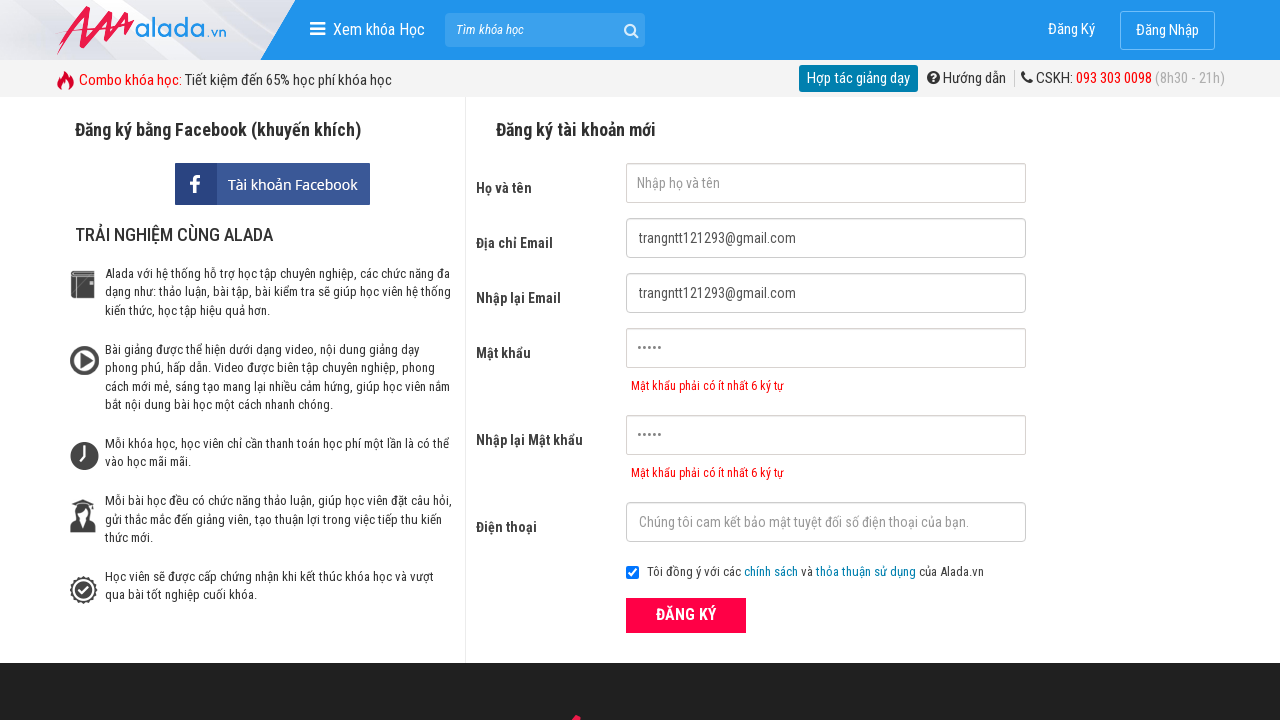